Opens W3Schools website and demonstrates page refresh functionality using both native refresh and JavaScript reload

Starting URL: https://www.w3schools.com/

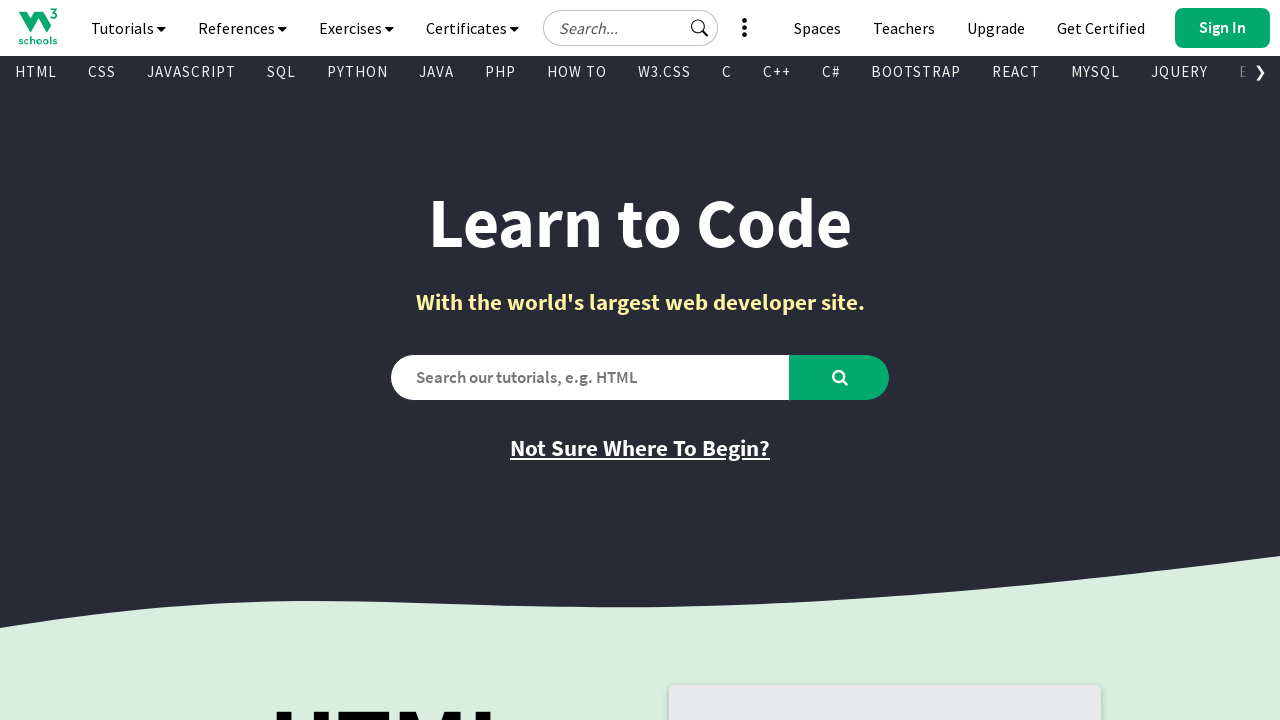

Waited for page to load (domcontentloaded)
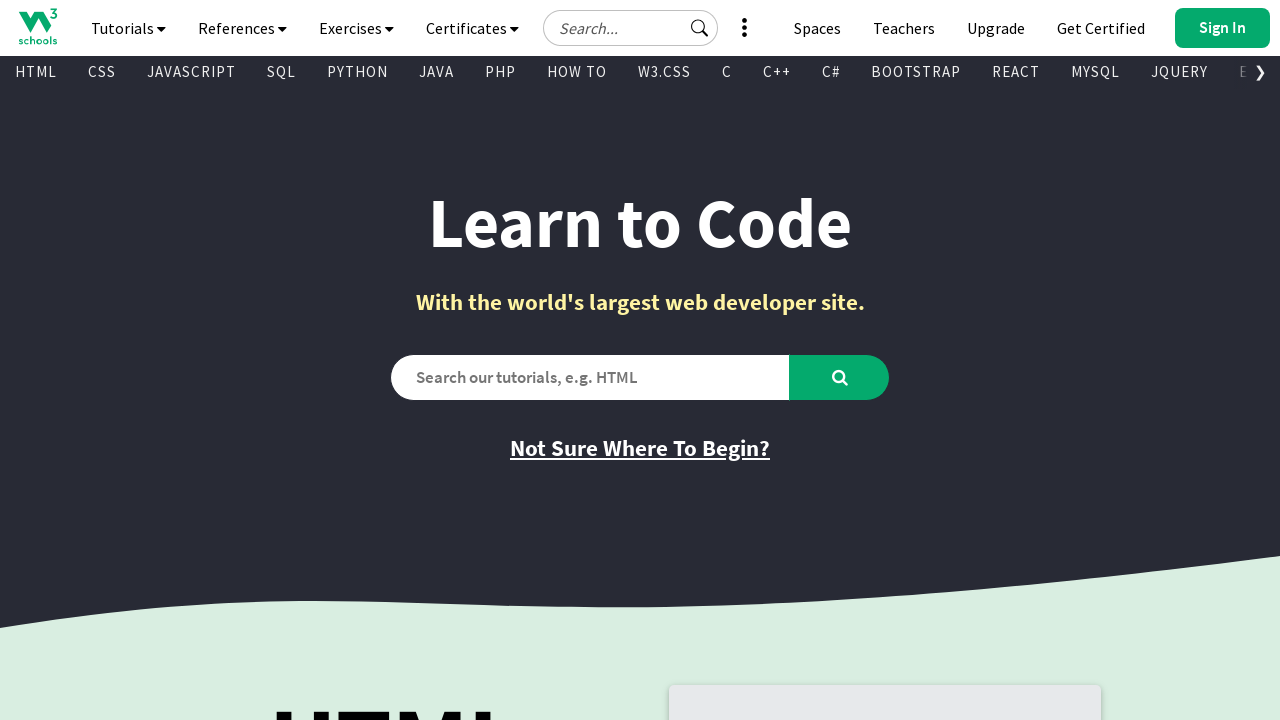

Refreshed webpage using native reload method
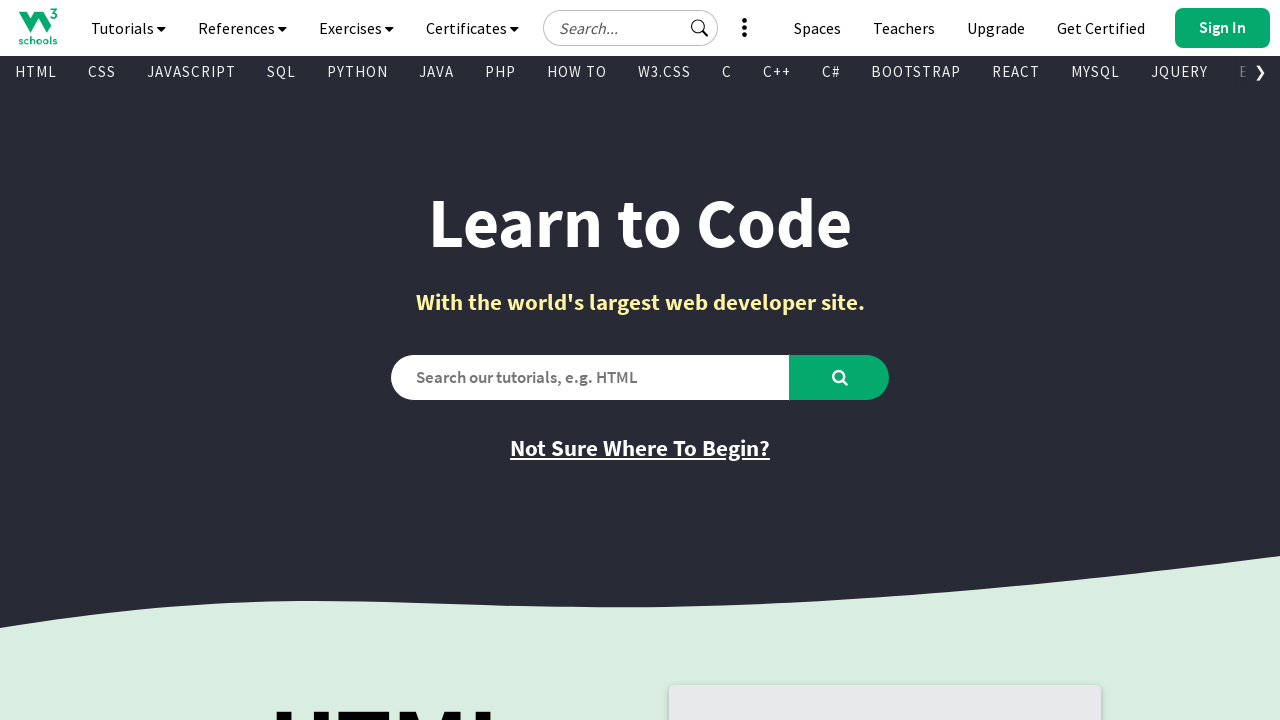

Waited for page to load after native refresh
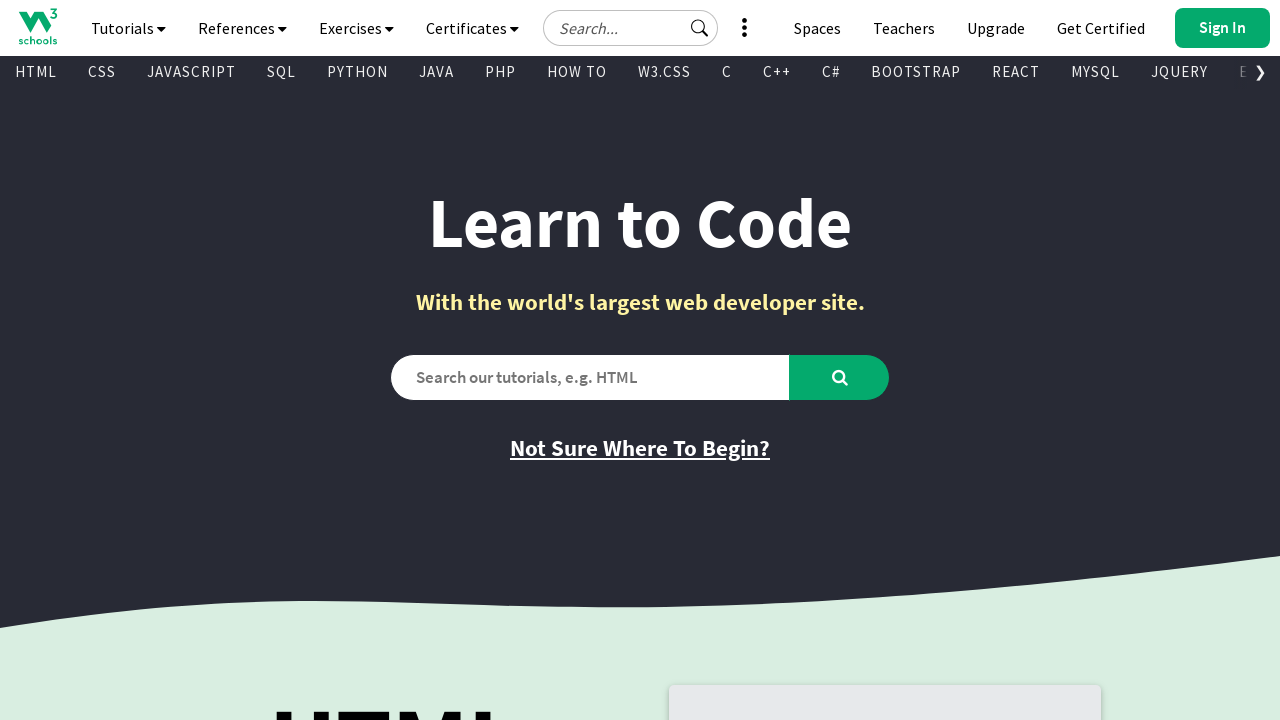

Refreshed webpage using JavaScript location.reload()
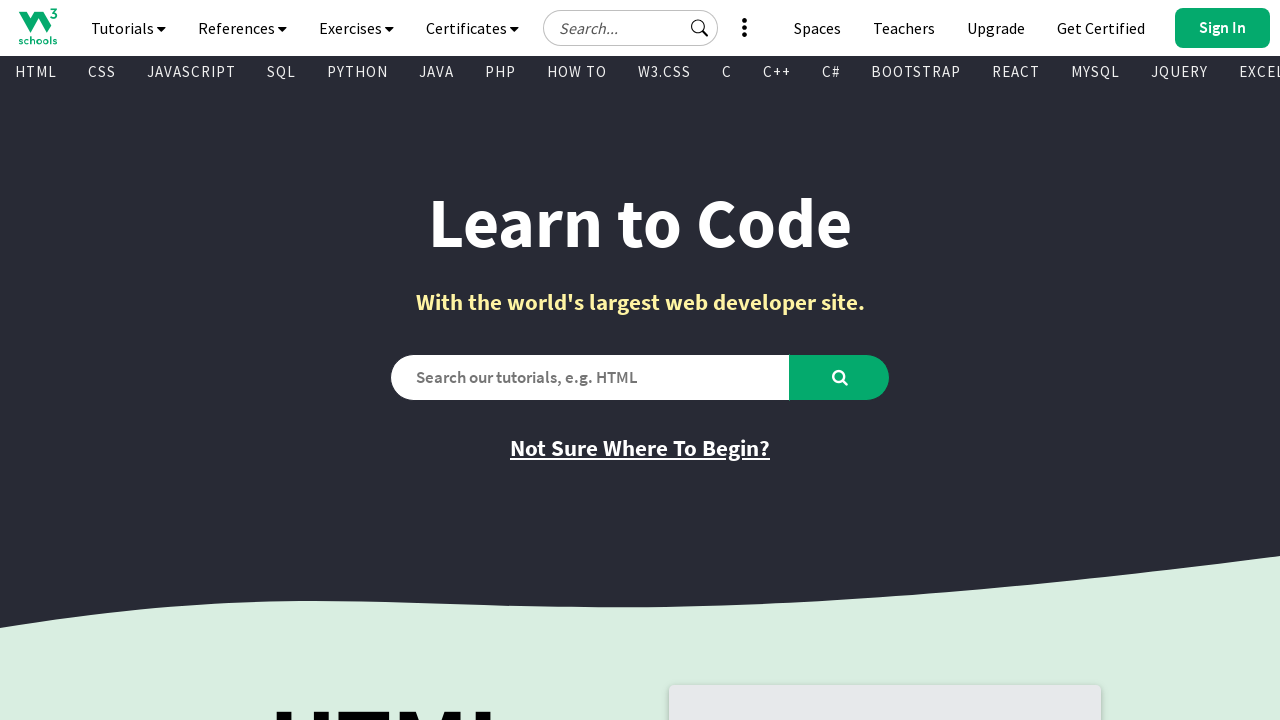

Waited for page to load after JavaScript refresh
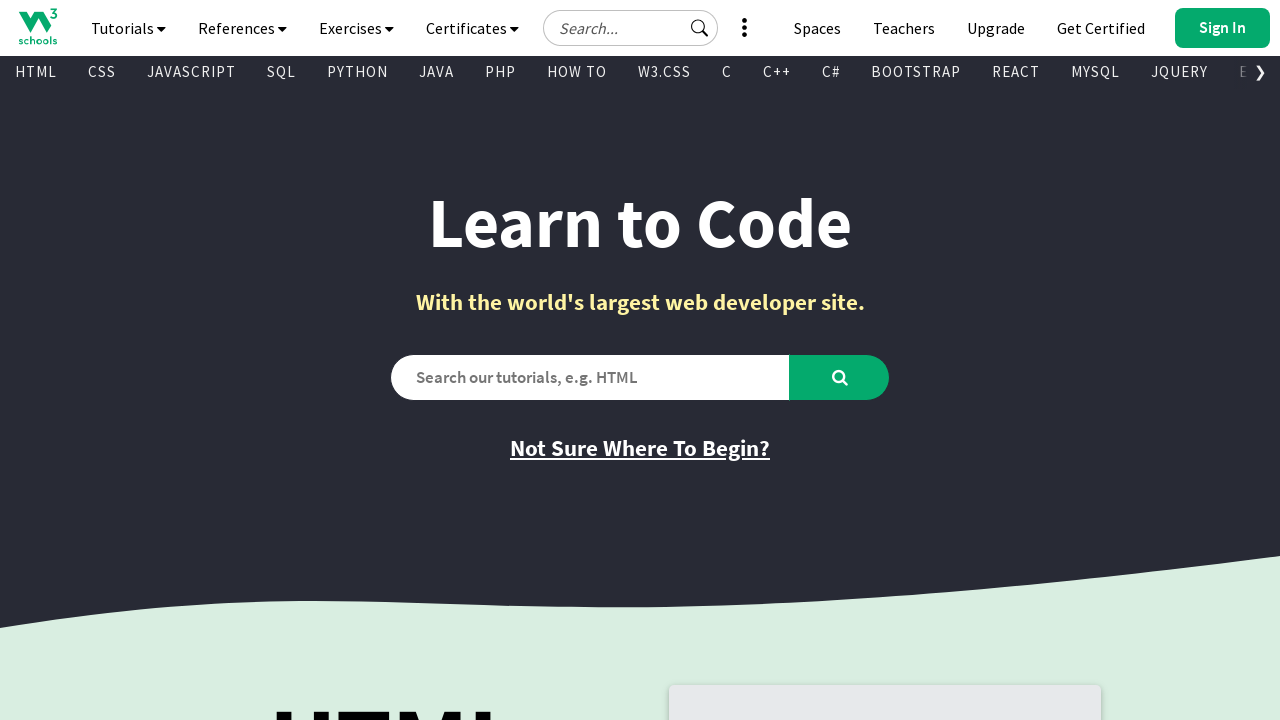

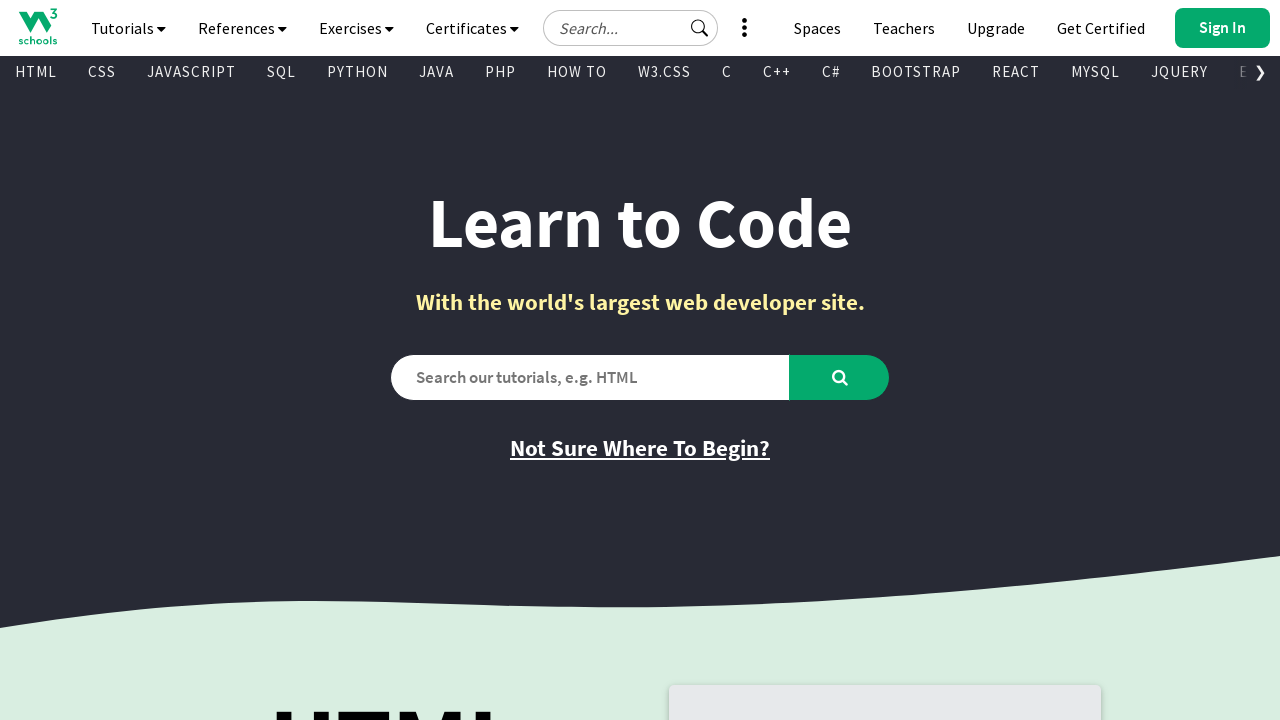